Tests browser window management by opening the OpenCart website, then opening a new browser window and navigating to OrangeHRM demo site

Starting URL: https://www.opencart.com/

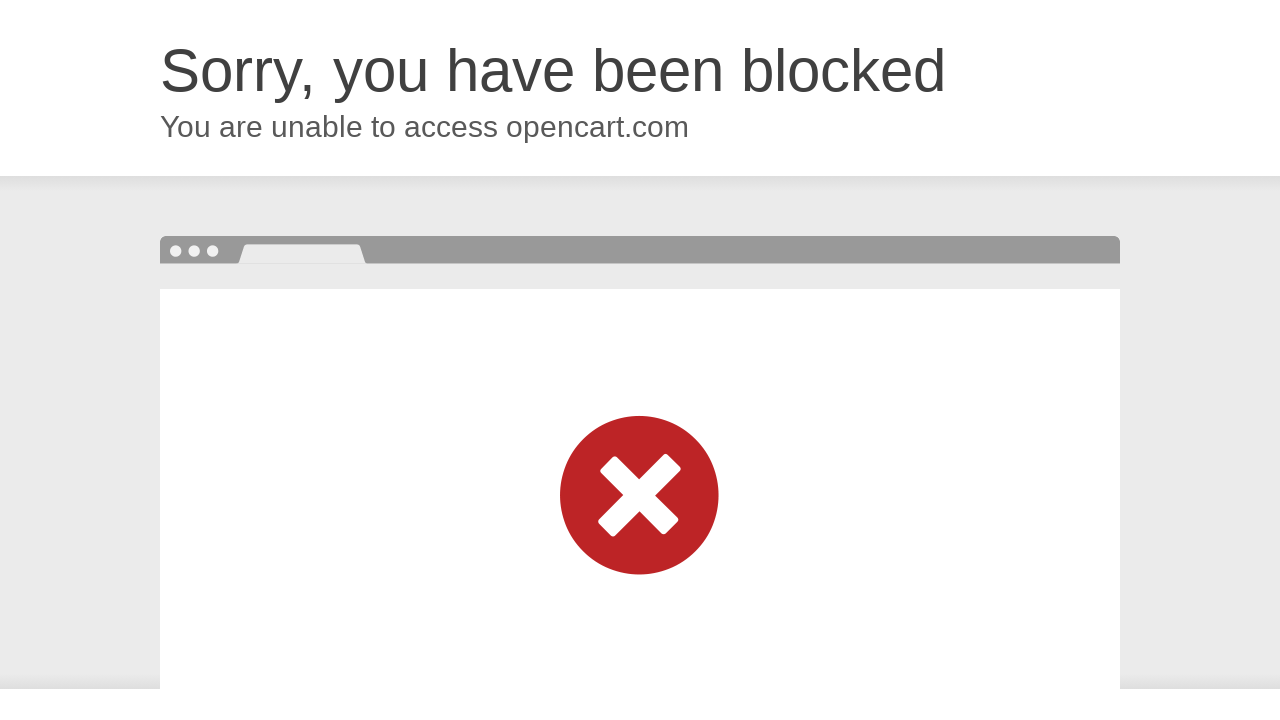

Opened a new browser window
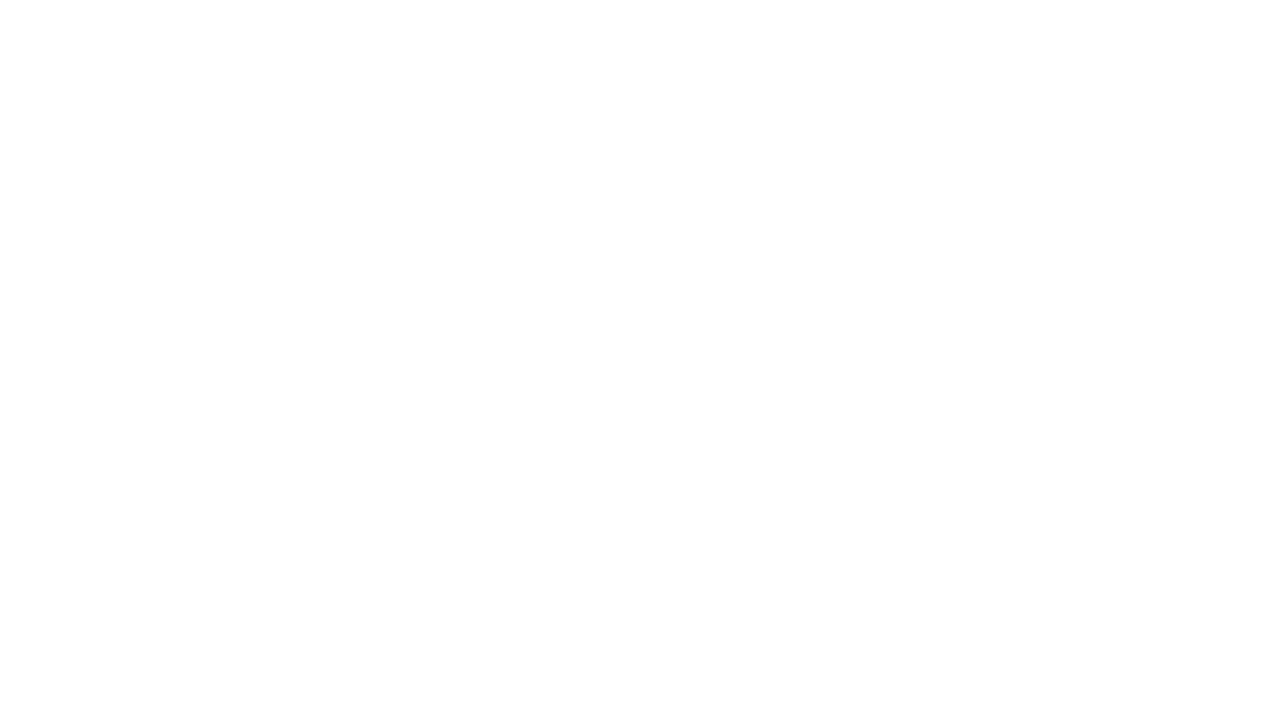

Navigated new window to OrangeHRM demo site
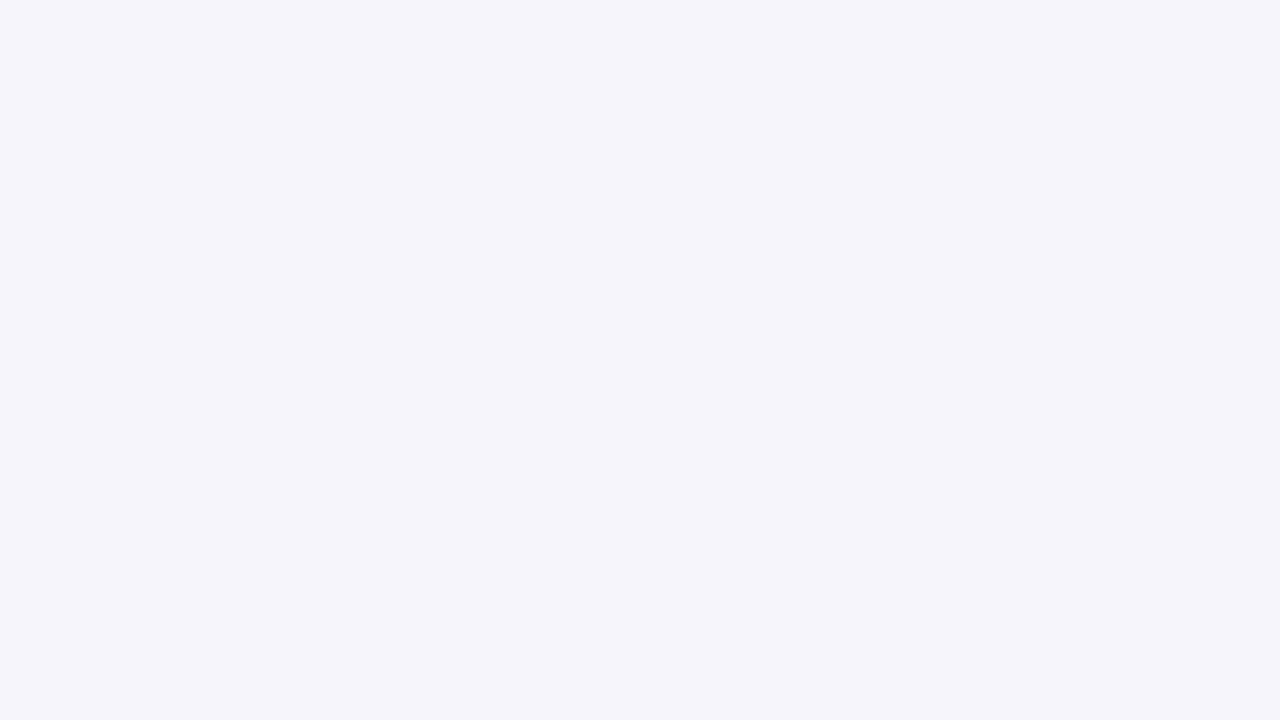

OrangeHRM demo site loaded successfully
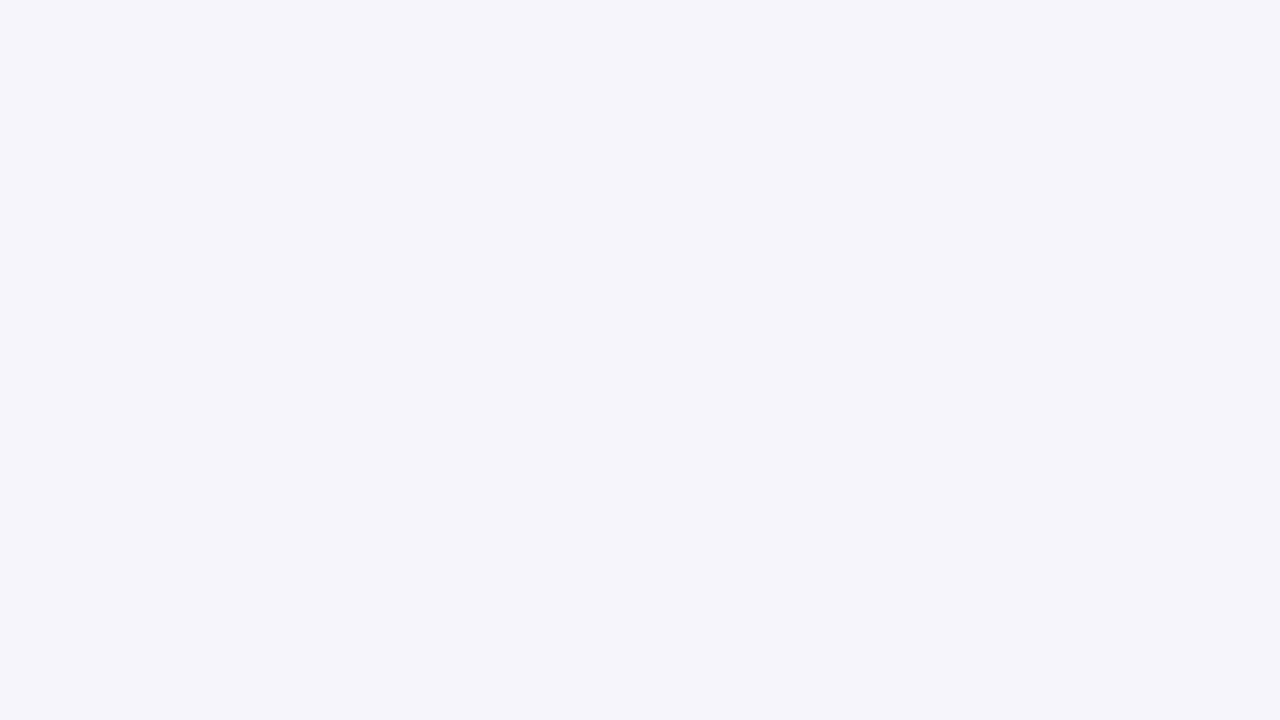

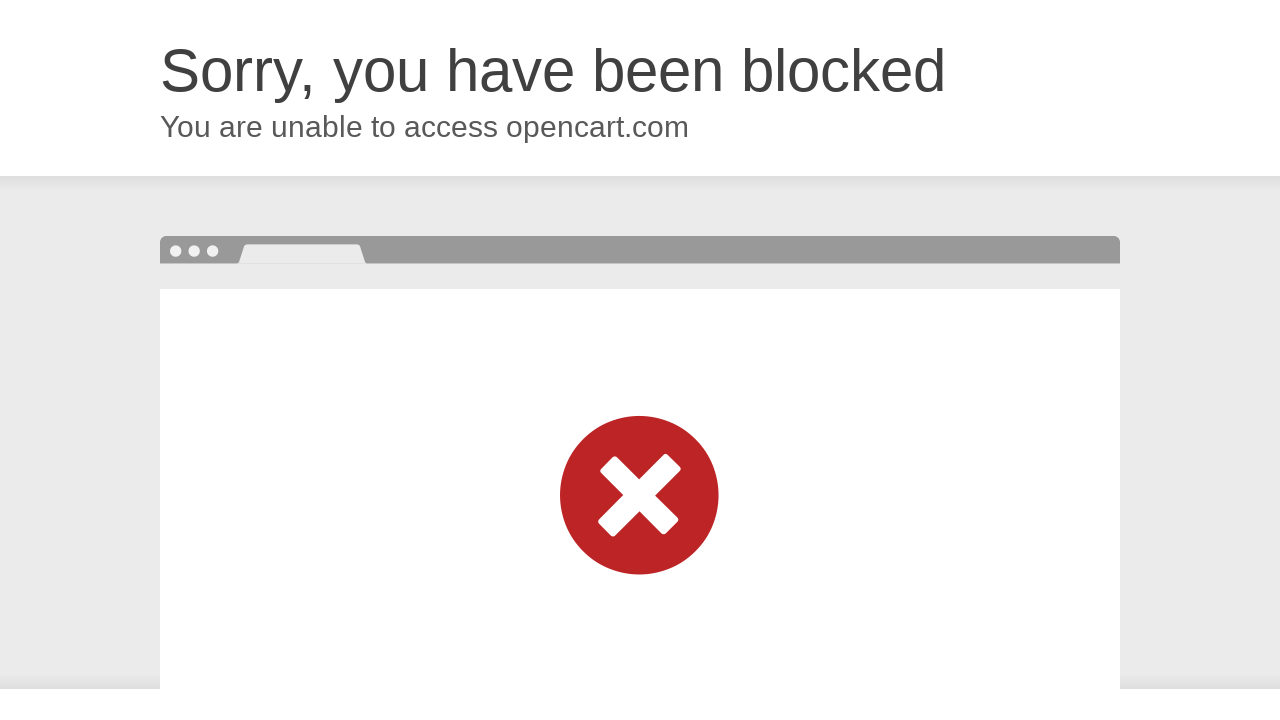